Tests that the toggle all checkbox updates its state when individual items are completed or cleared

Starting URL: https://demo.playwright.dev/todomvc

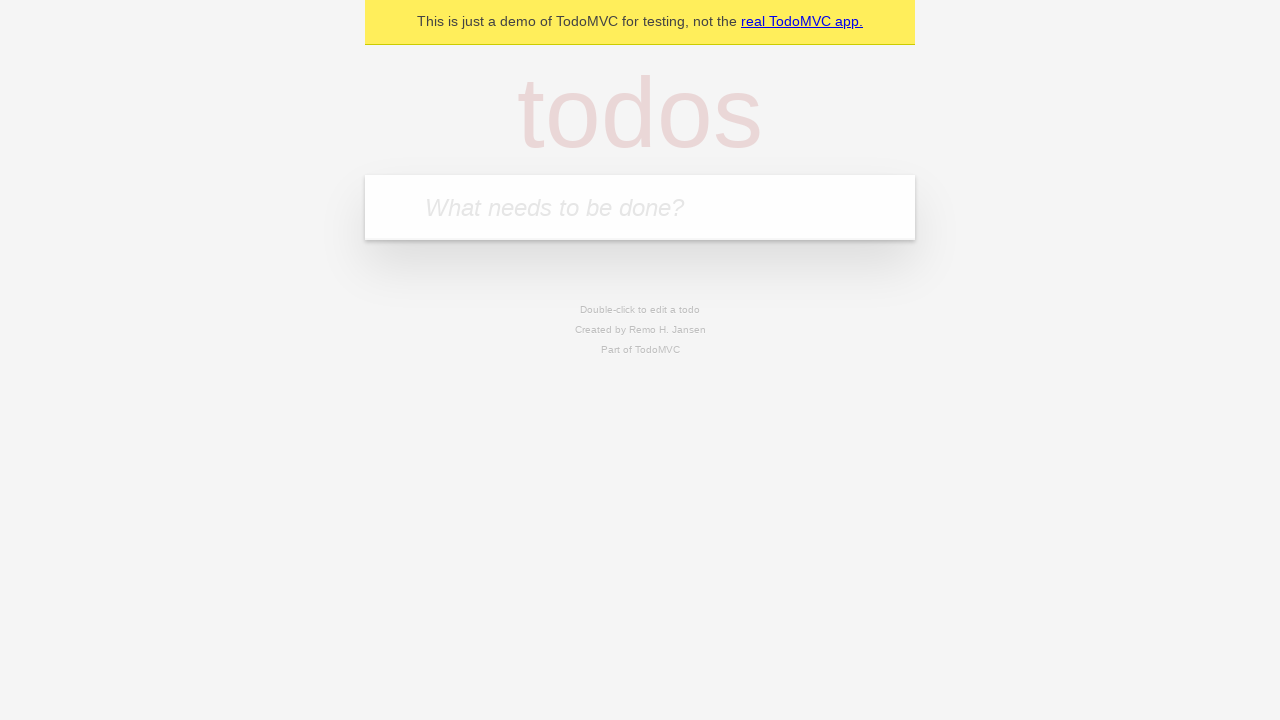

Filled new todo field with 'buy some cheese' on internal:attr=[placeholder="What needs to be done?"i]
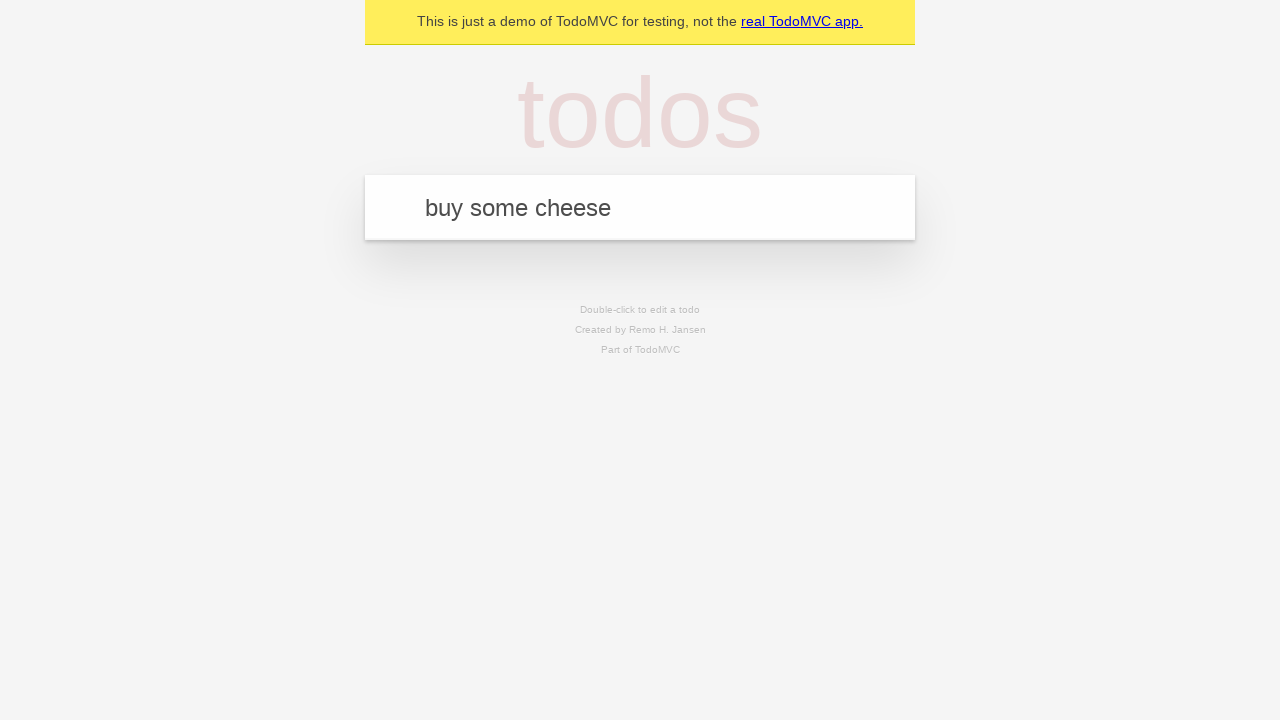

Pressed Enter to create todo 'buy some cheese' on internal:attr=[placeholder="What needs to be done?"i]
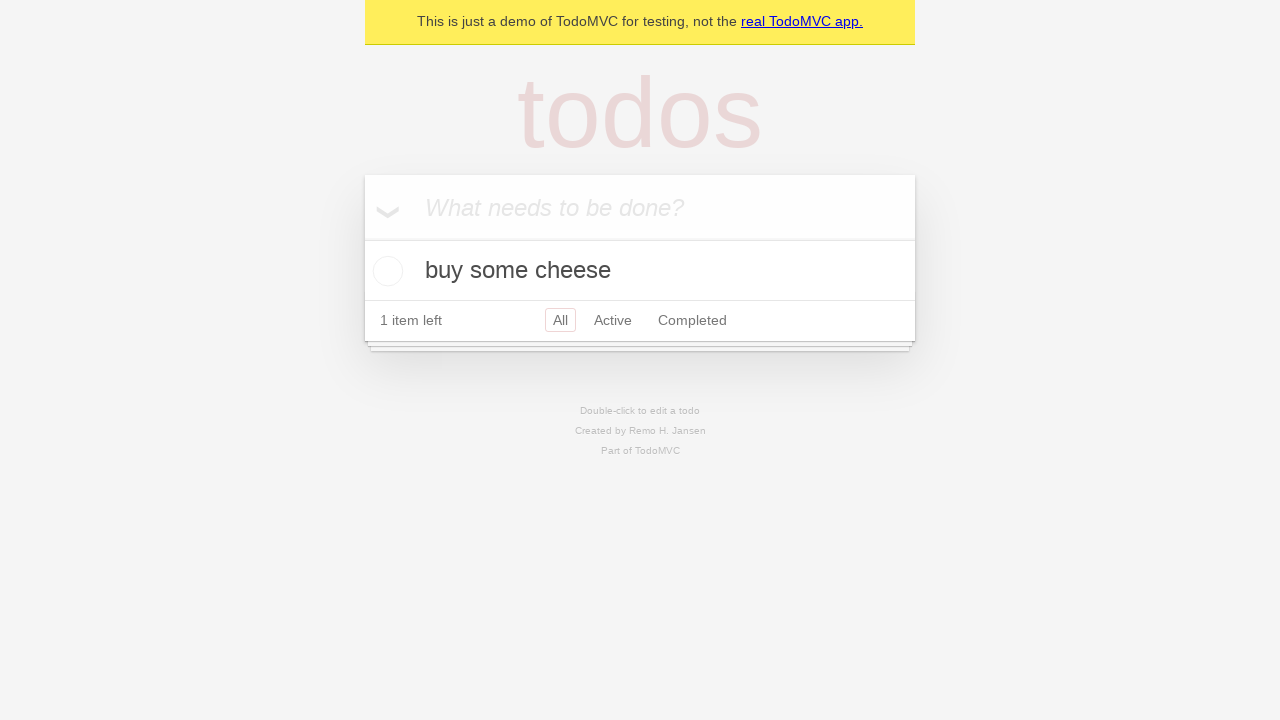

Filled new todo field with 'feed the cat' on internal:attr=[placeholder="What needs to be done?"i]
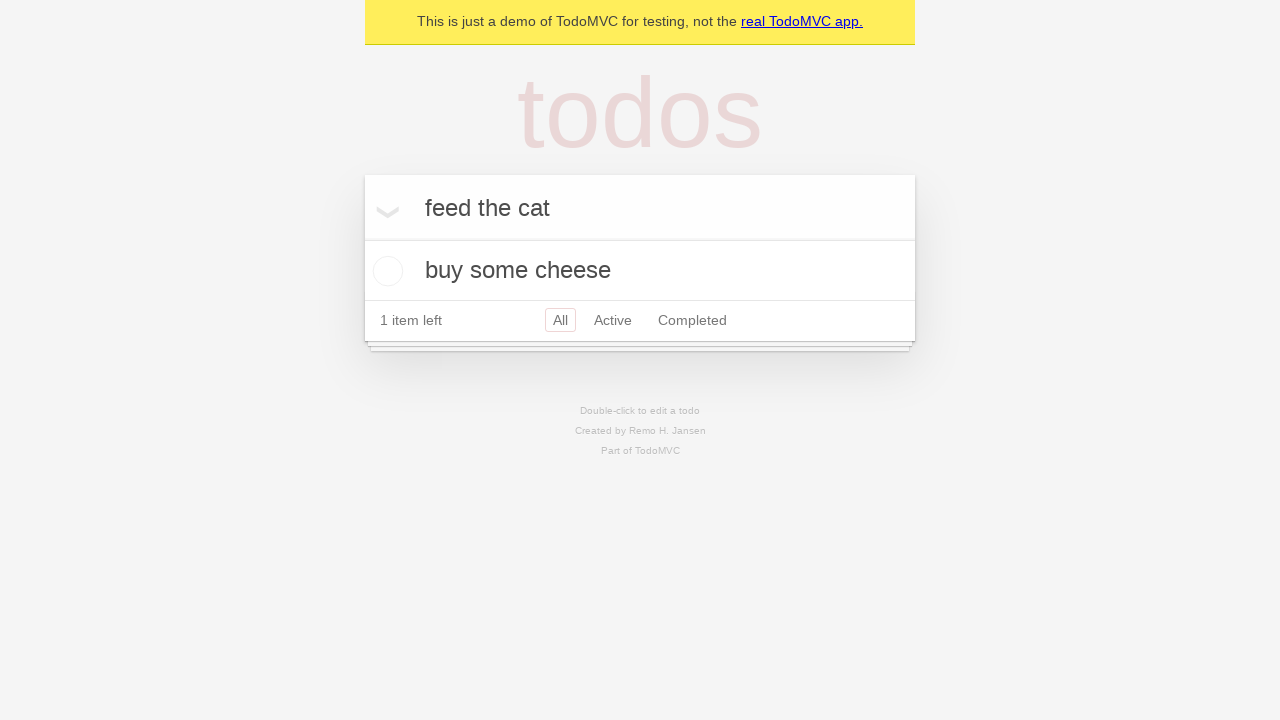

Pressed Enter to create todo 'feed the cat' on internal:attr=[placeholder="What needs to be done?"i]
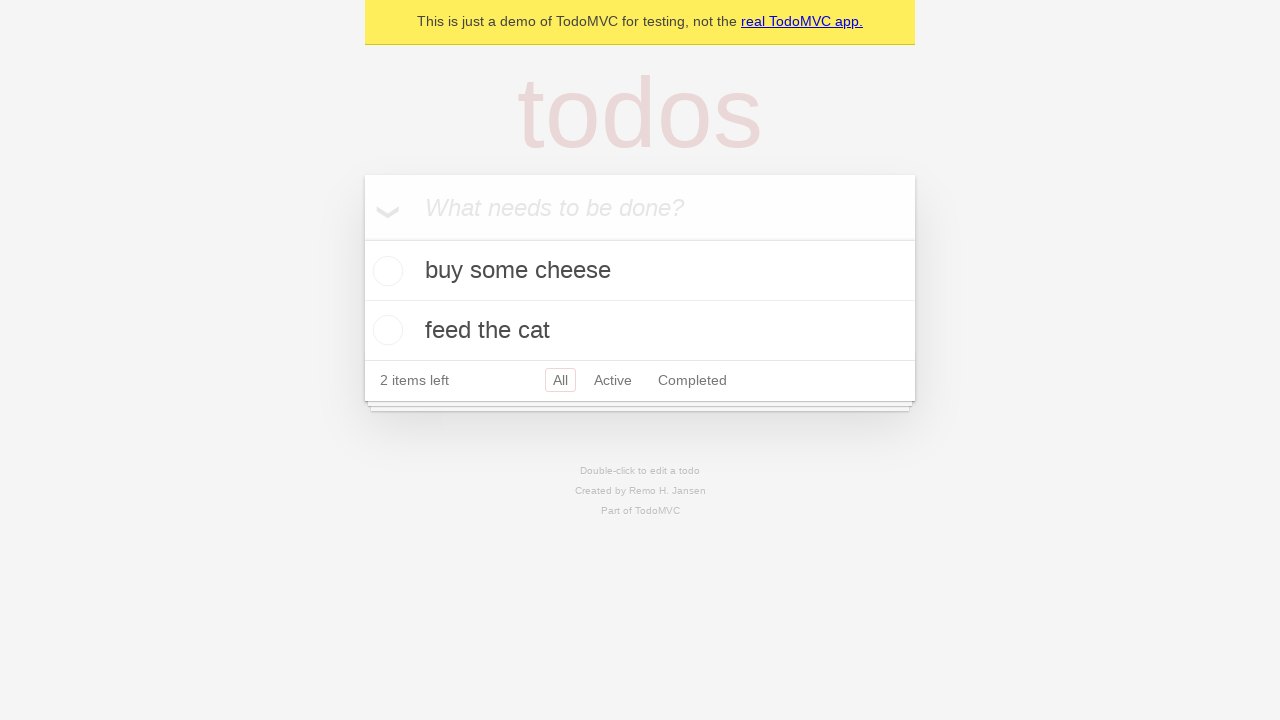

Filled new todo field with 'book a doctors appointment' on internal:attr=[placeholder="What needs to be done?"i]
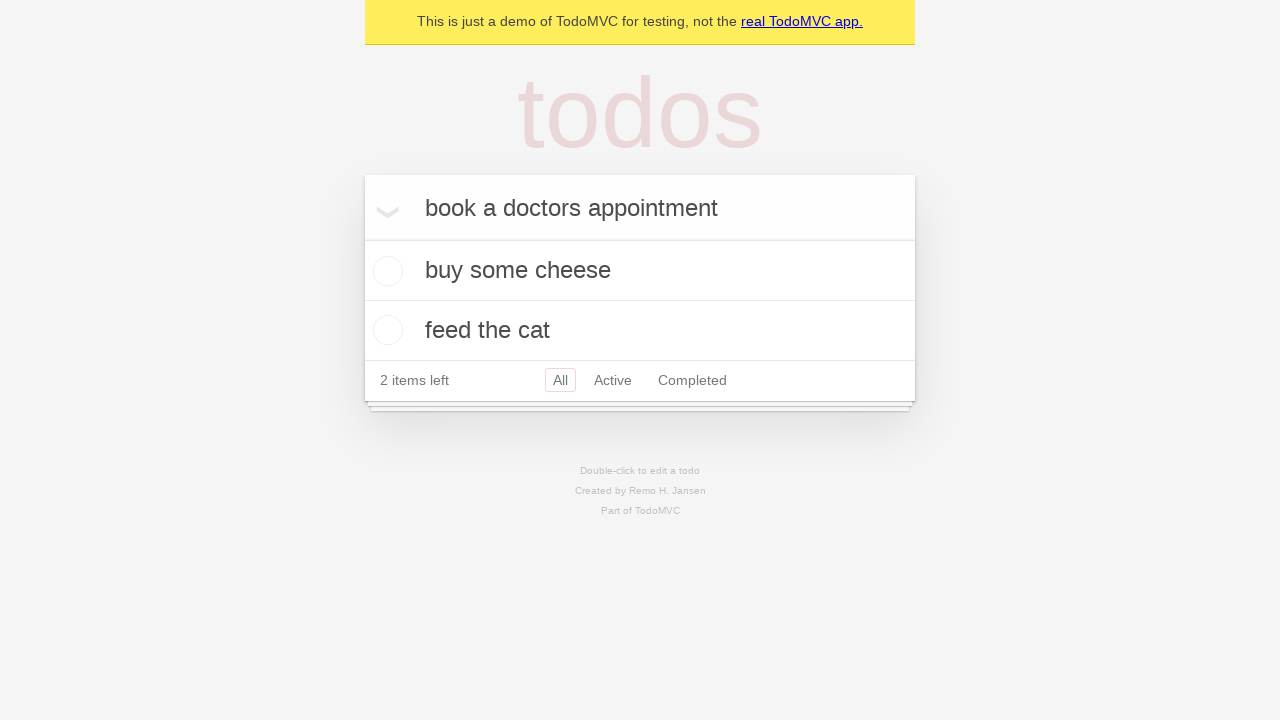

Pressed Enter to create todo 'book a doctors appointment' on internal:attr=[placeholder="What needs to be done?"i]
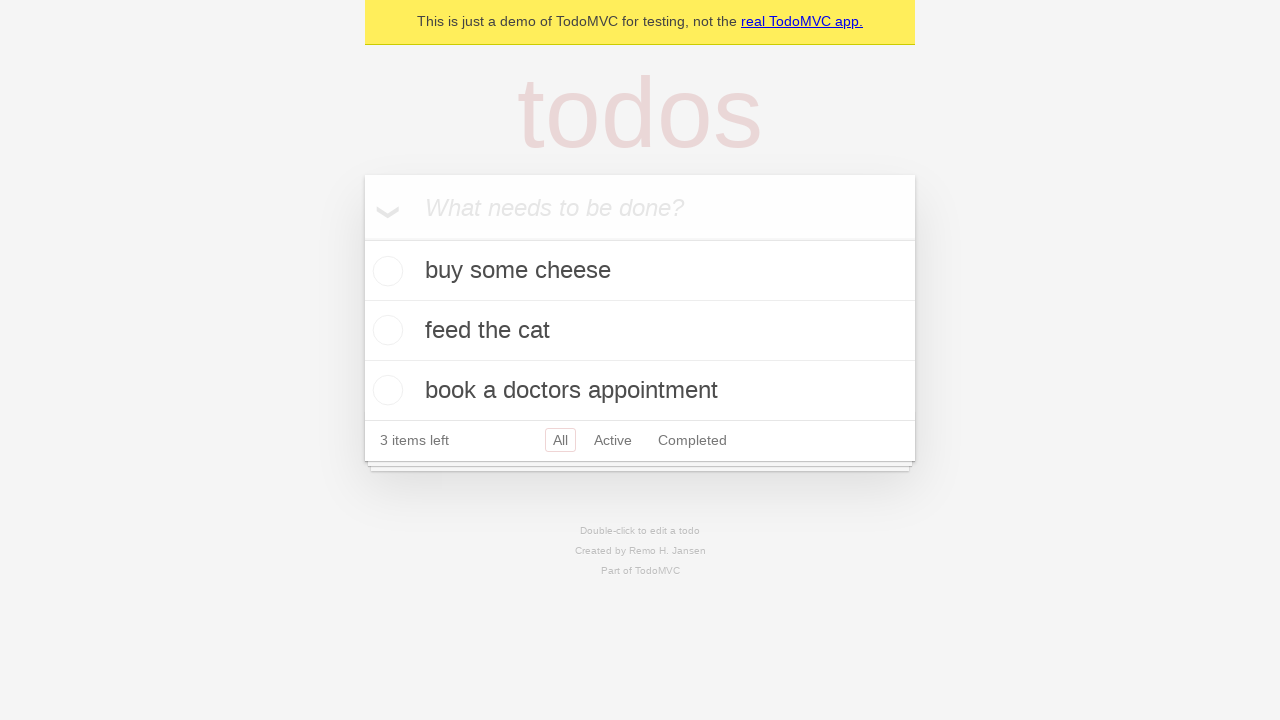

Waited for all 3 todos to be created
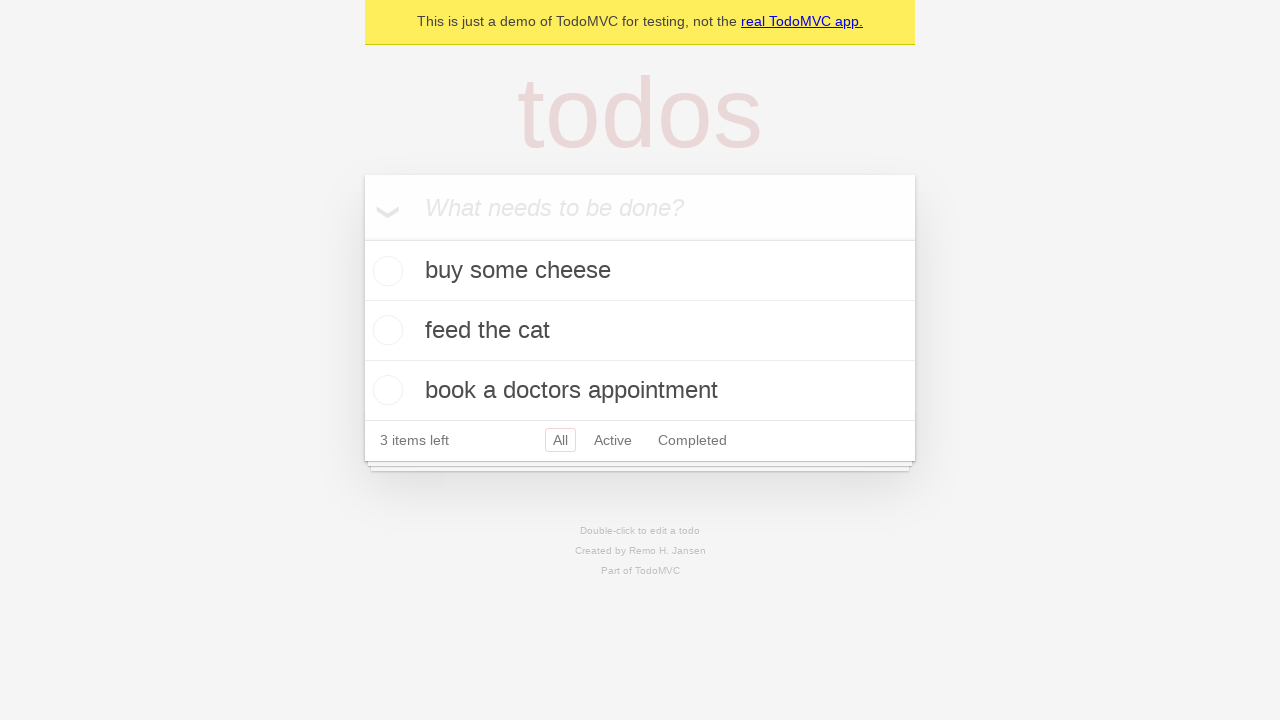

Checked the 'Mark all as complete' checkbox to complete all todos at (362, 238) on internal:label="Mark all as complete"i
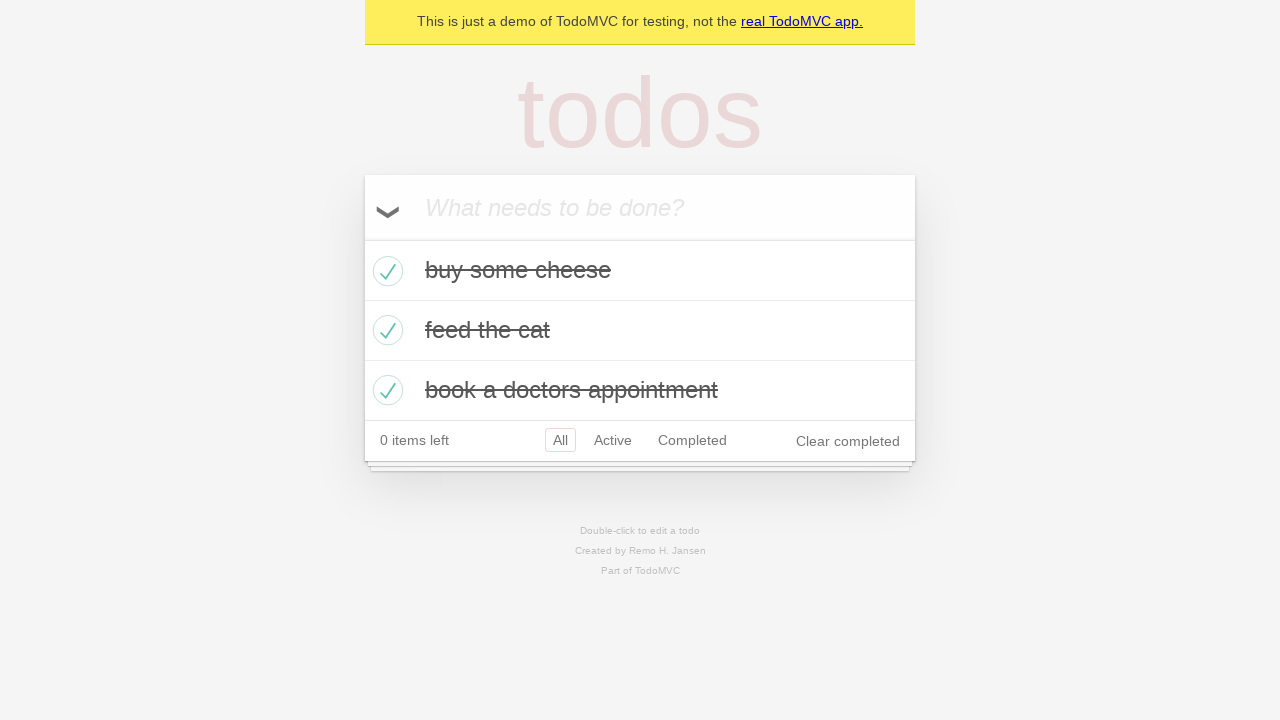

Unchecked the first todo, marking it as incomplete at (385, 271) on internal:testid=[data-testid="todo-item"s] >> nth=0 >> internal:role=checkbox
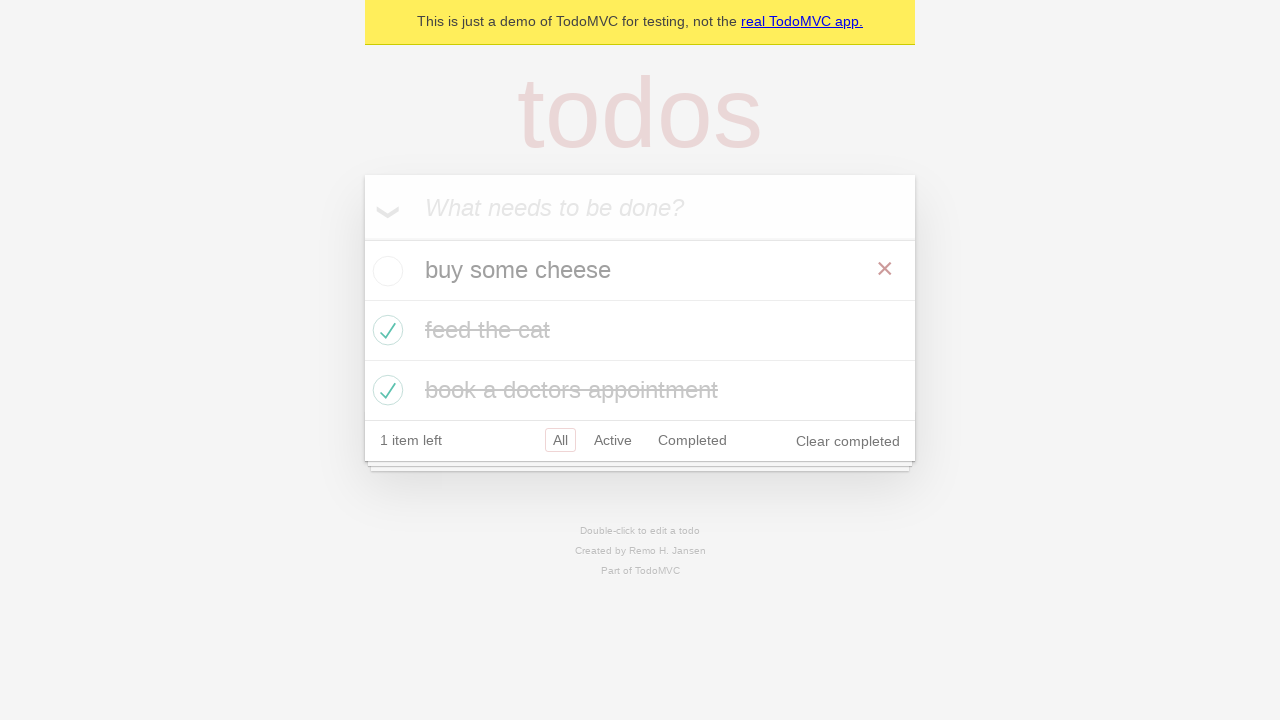

Checked the first todo again, marking it as complete at (385, 271) on internal:testid=[data-testid="todo-item"s] >> nth=0 >> internal:role=checkbox
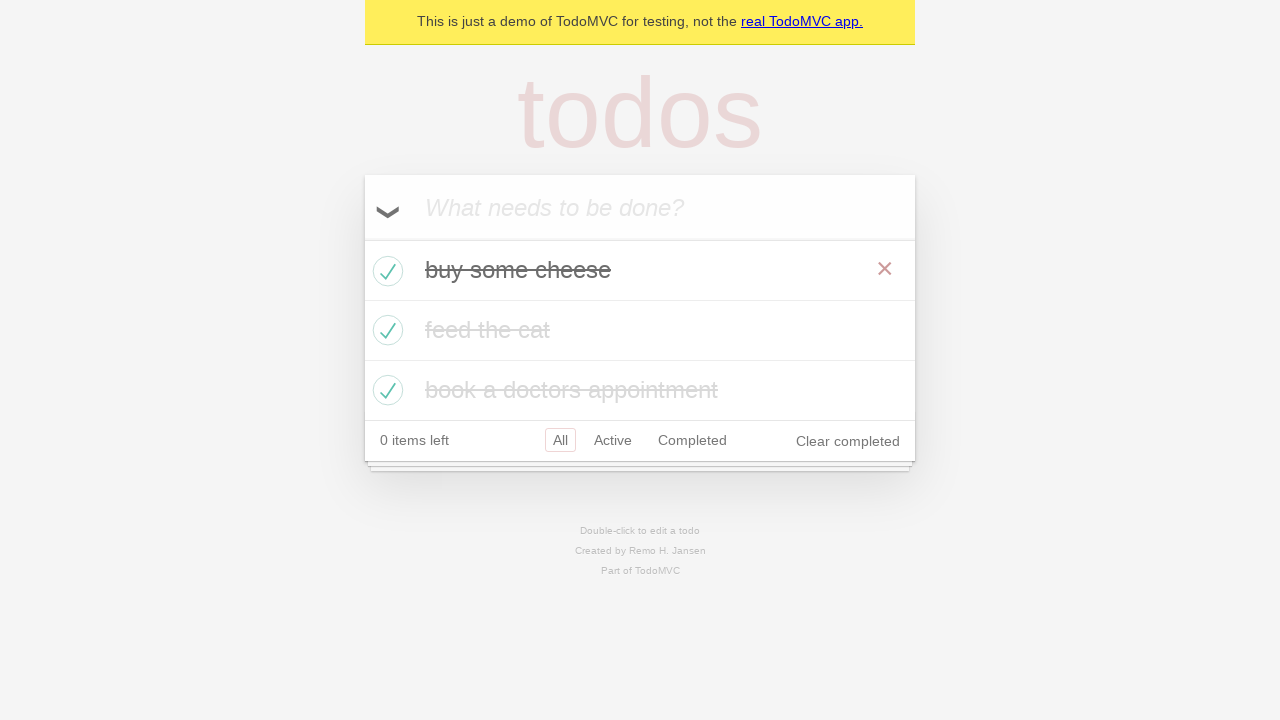

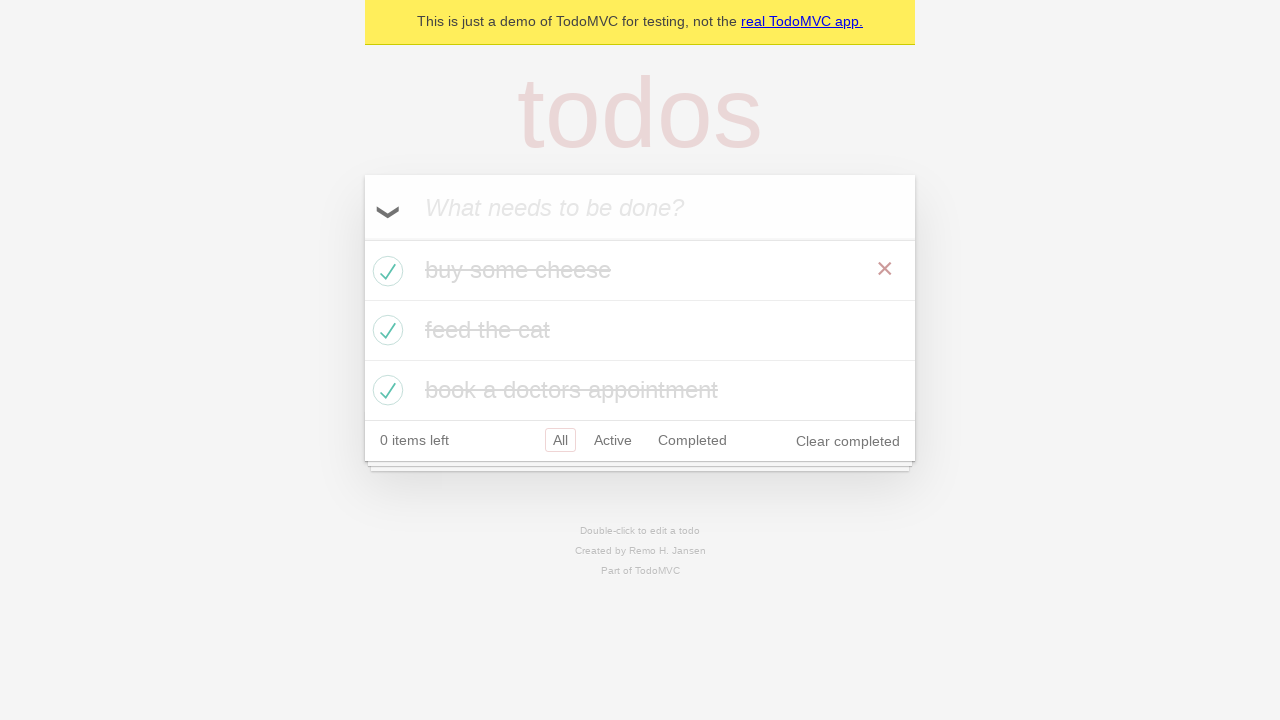